Tests the About Us link on ParaBank website and verifies the page title displays correctly

Starting URL: https://parabank.parasoft.com/parabank/index.htm

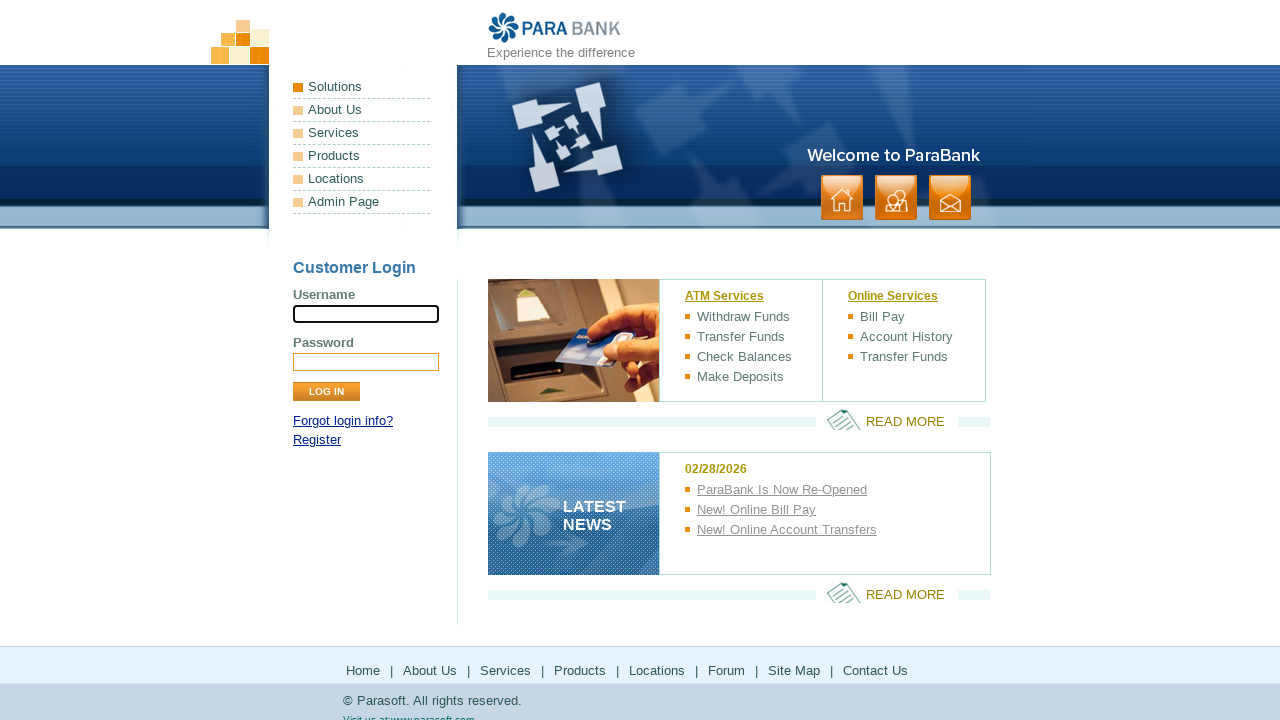

Clicked on About Us link at (362, 110) on a:has-text('About Us')
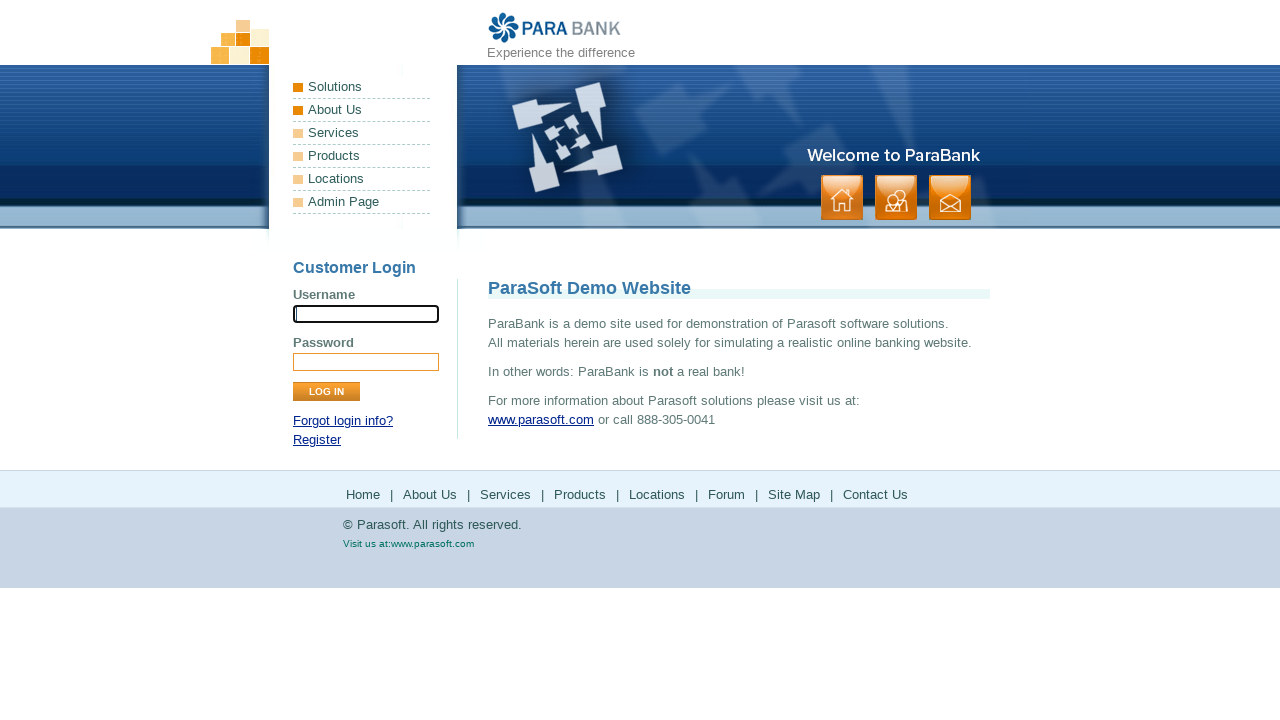

Page title loaded and verified on About Us page
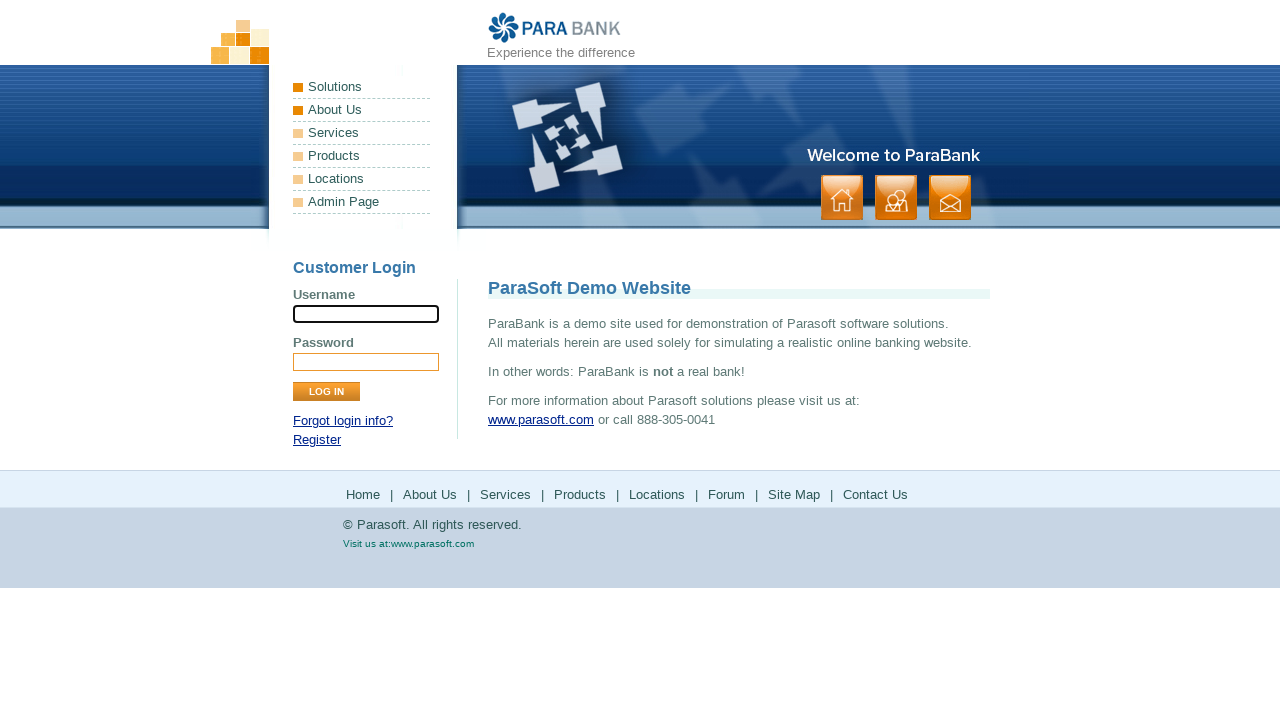

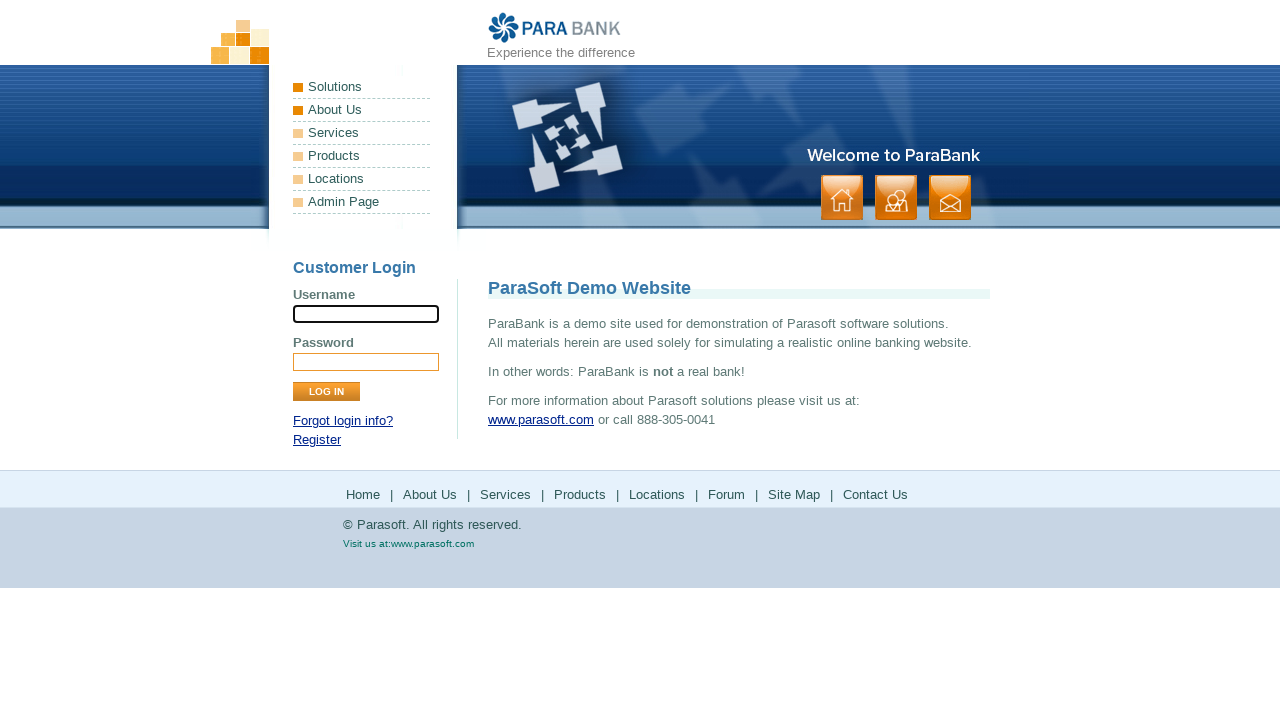